Tests a practice form by filling in name, password, email, and message fields, selecting checkboxes and radio buttons, interacting with a dropdown, and submitting the form to verify an alert message appears.

Starting URL: https://practice-automation.com/form-fields/

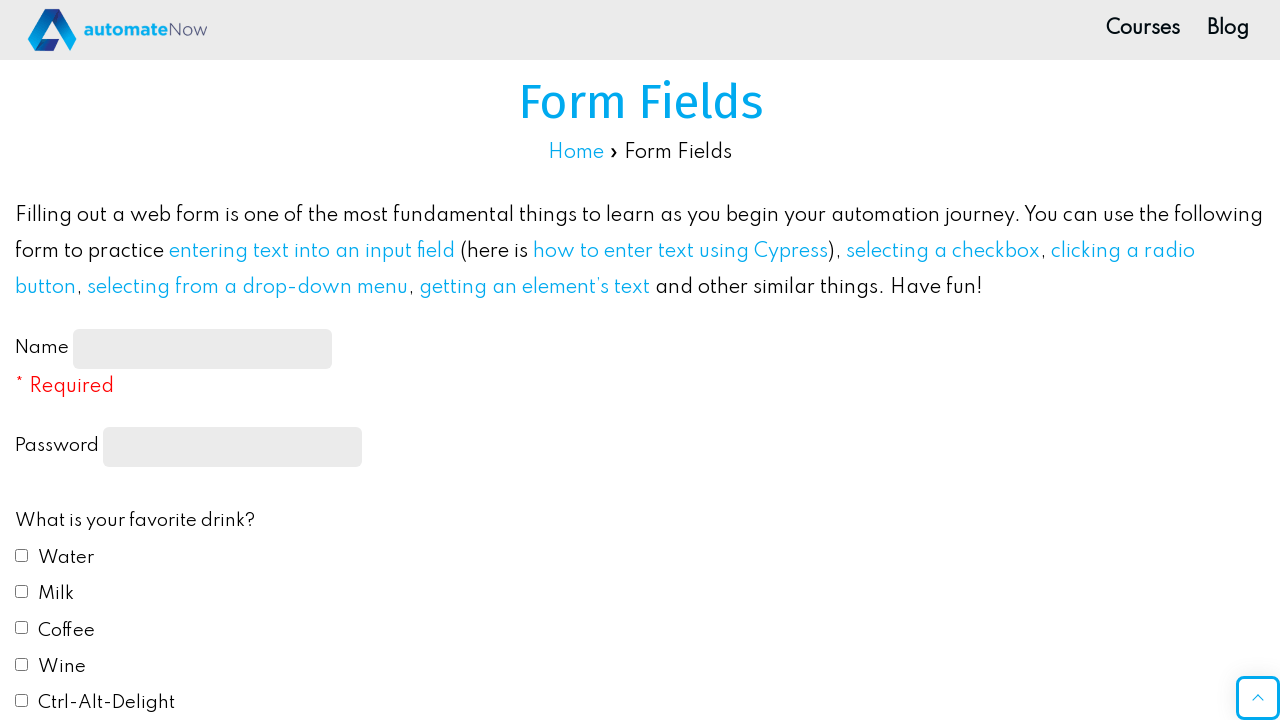

Page title h1 element loaded
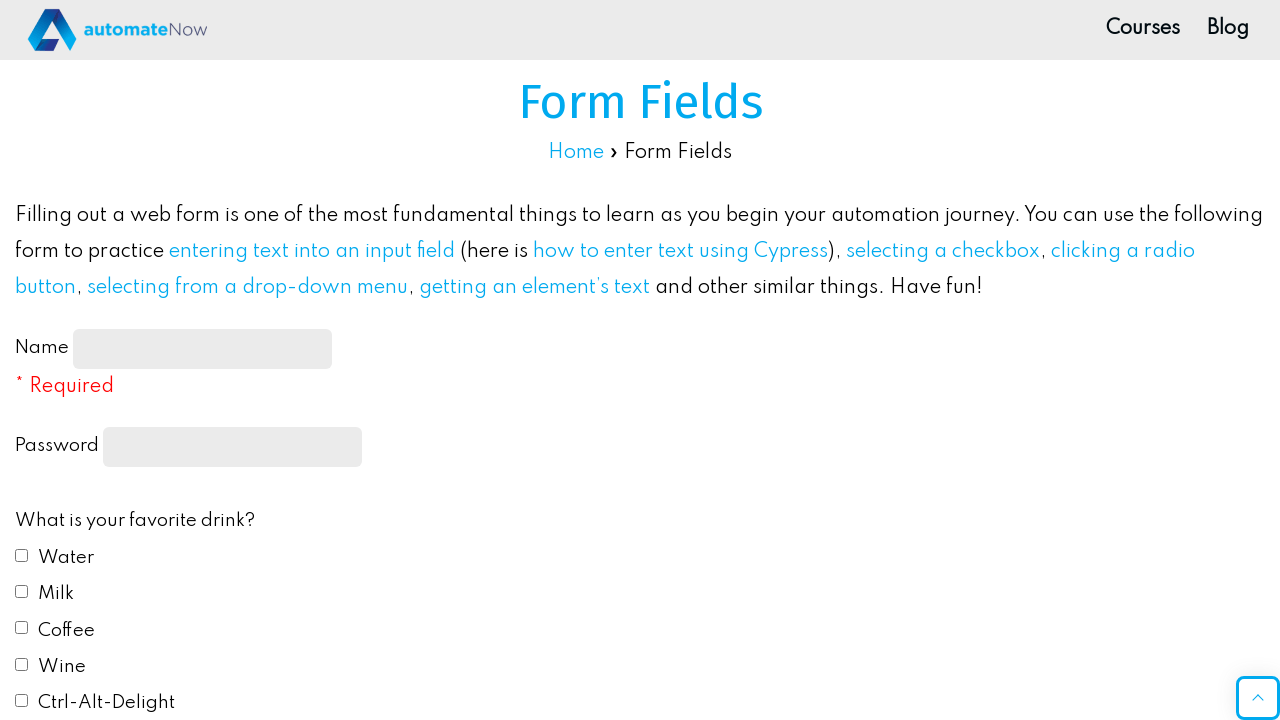

Filled name field with 'wael' on #name-input
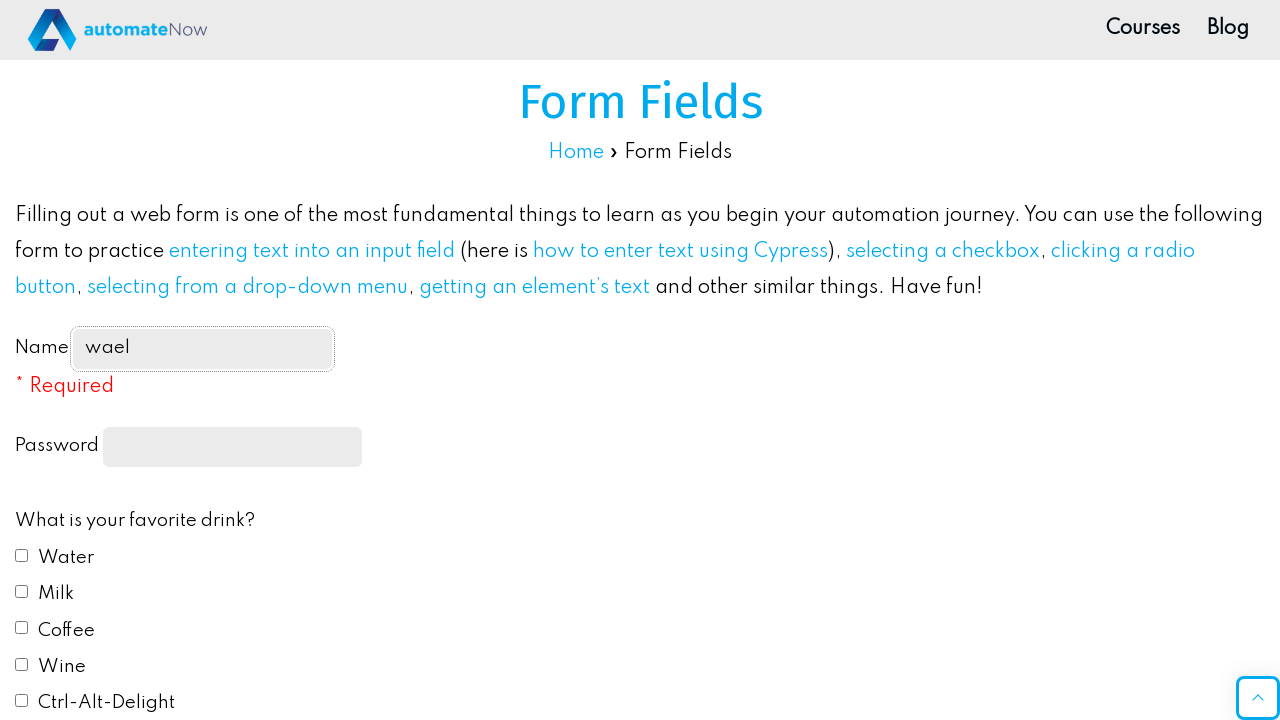

Filled password field with 'wael' on input[type='password']
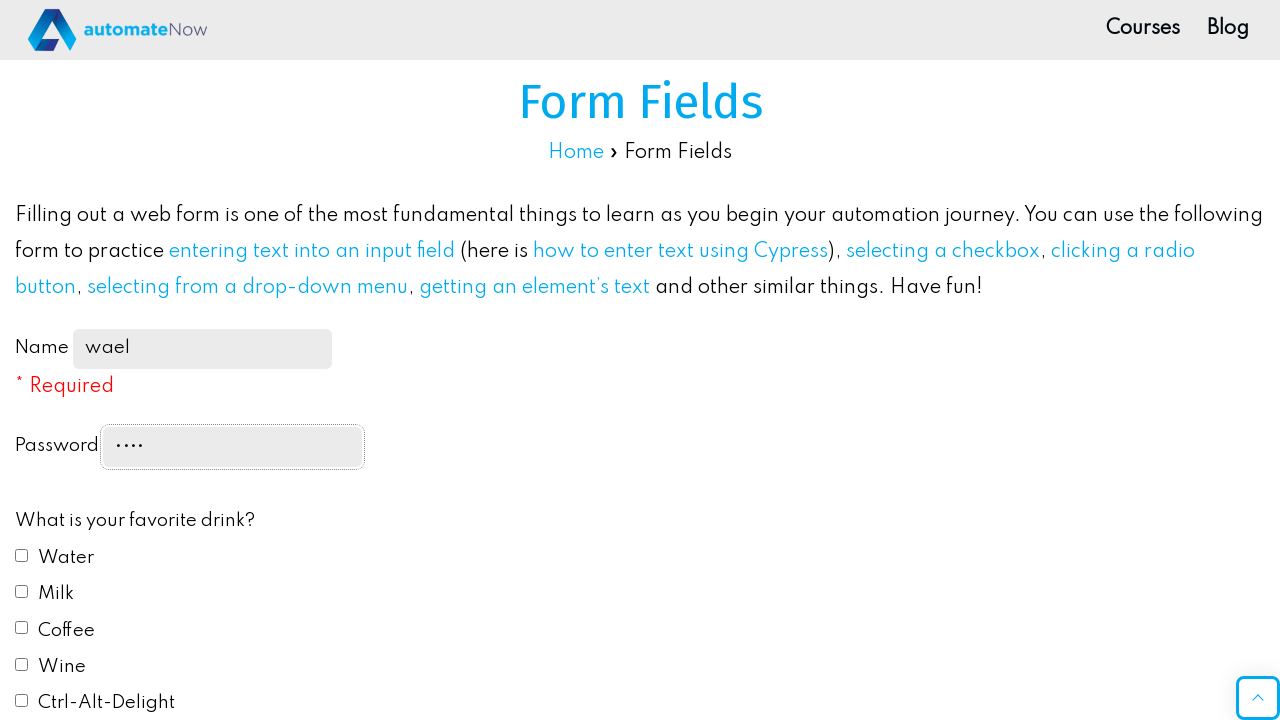

Clicked Water checkbox (drink option) at (22, 555) on #drink1
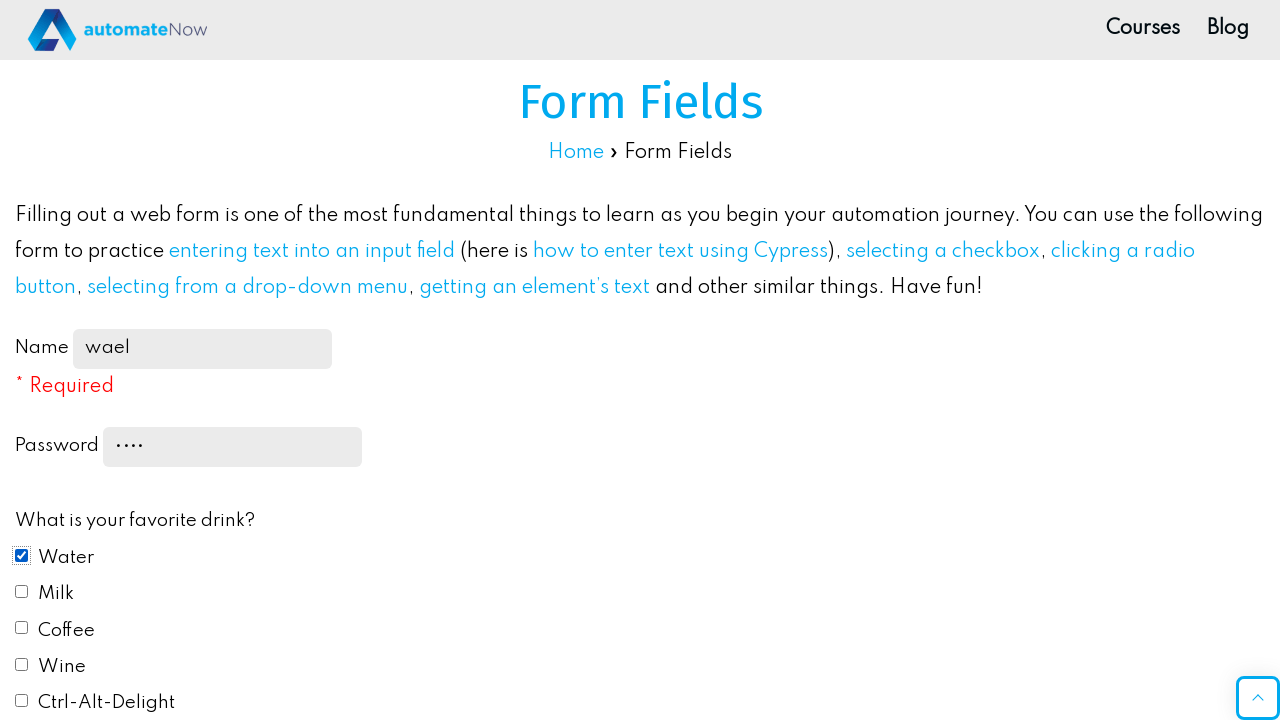

Clicked color radio button at (22, 360) on #color1
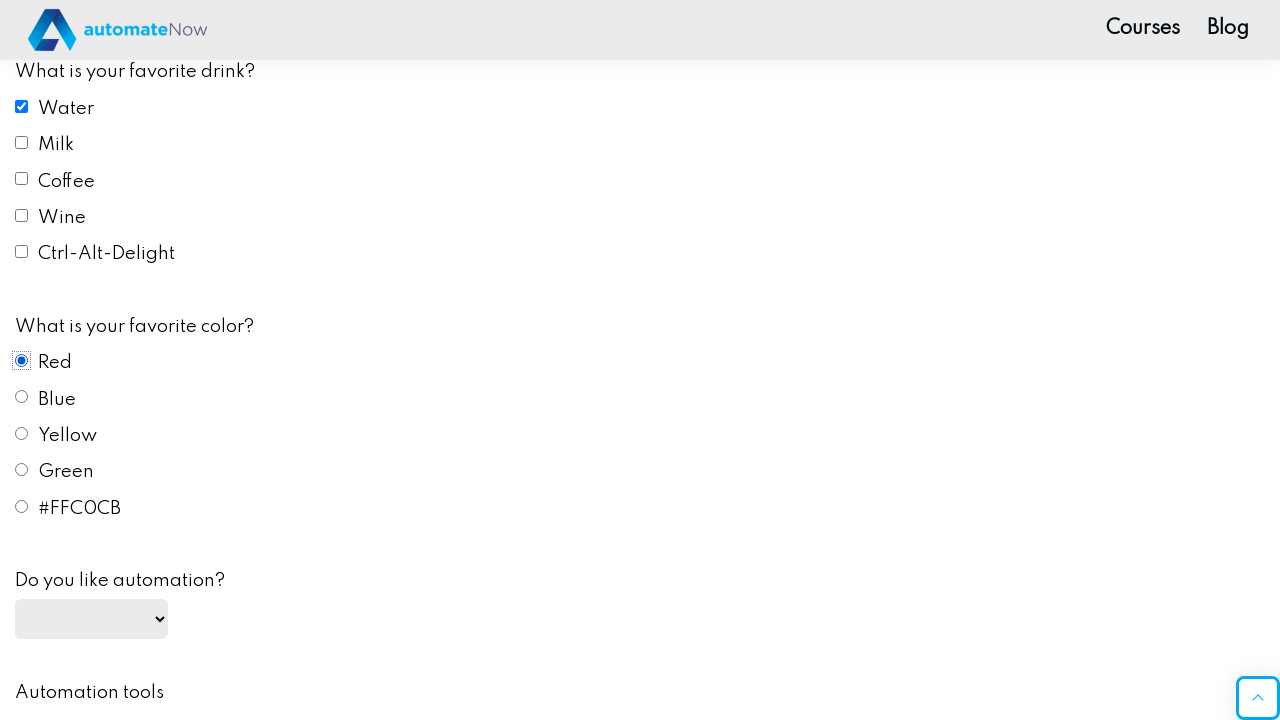

Selected 'Yes' from automation dropdown on #automation
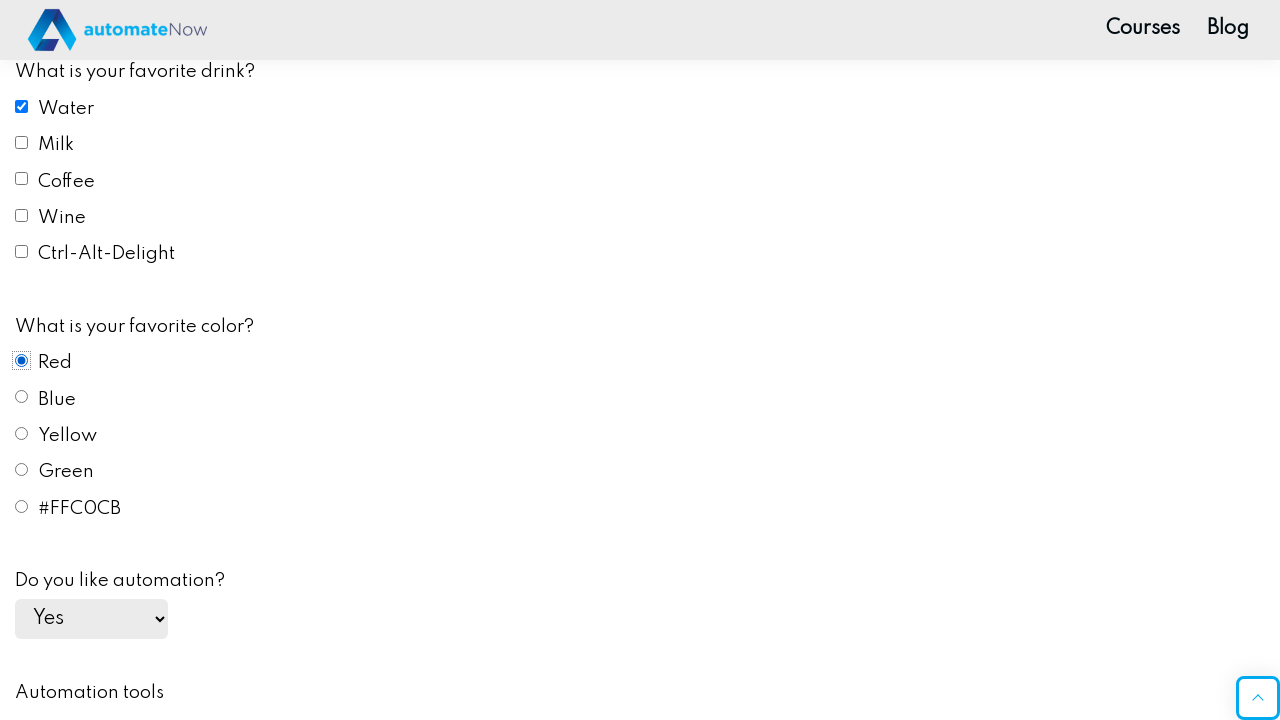

Selected 'No' from automation dropdown on #automation
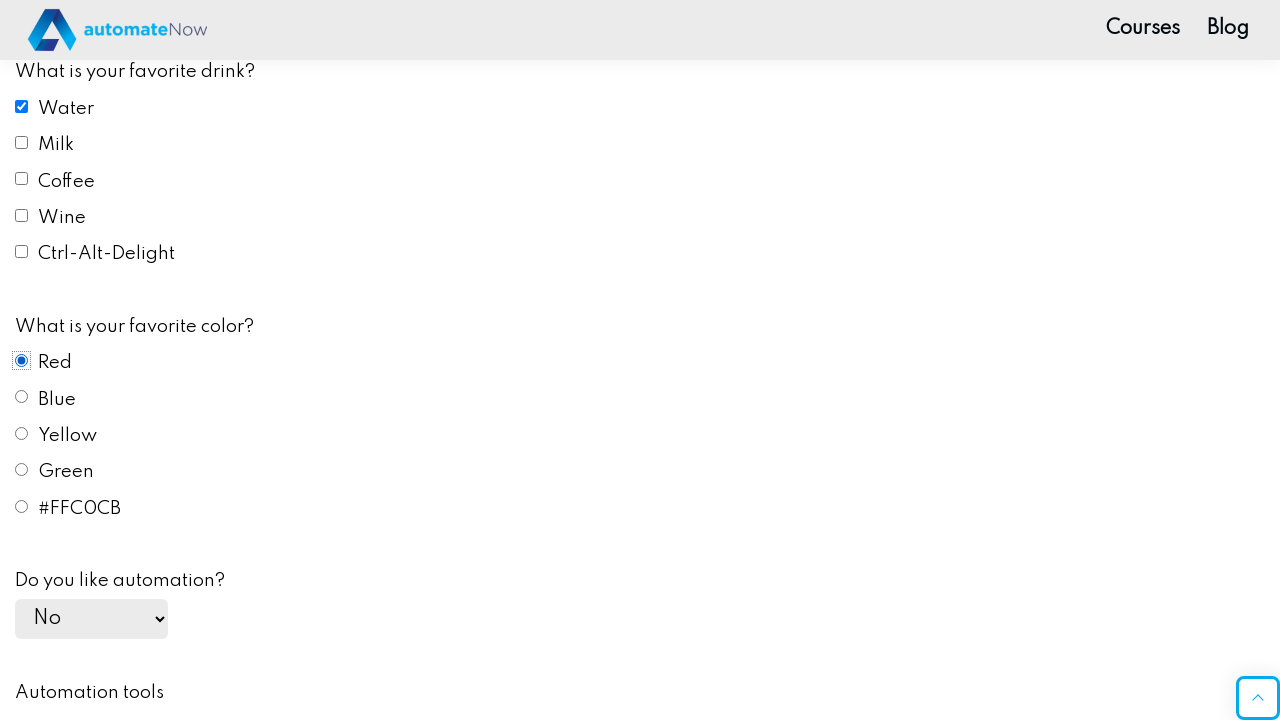

Selected 'Undecided' from automation dropdown on #automation
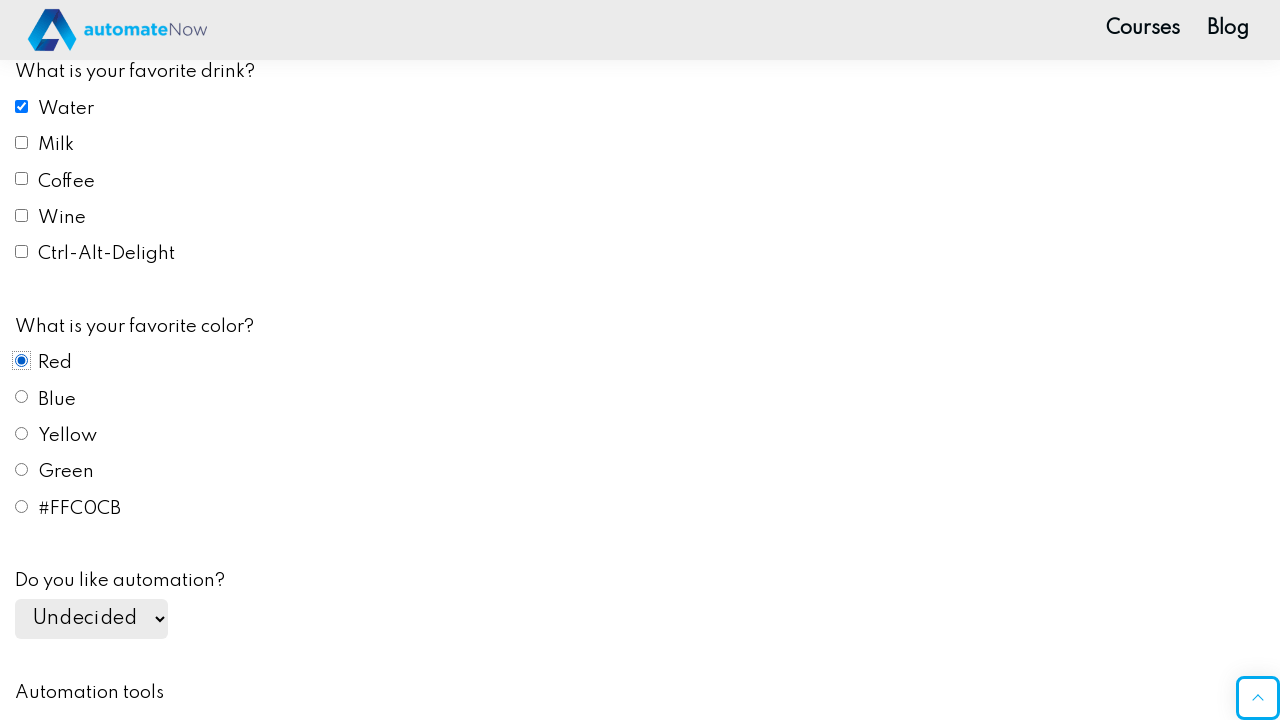

Filled email field with 'wael.gharsalli@esprit.tn' on #email
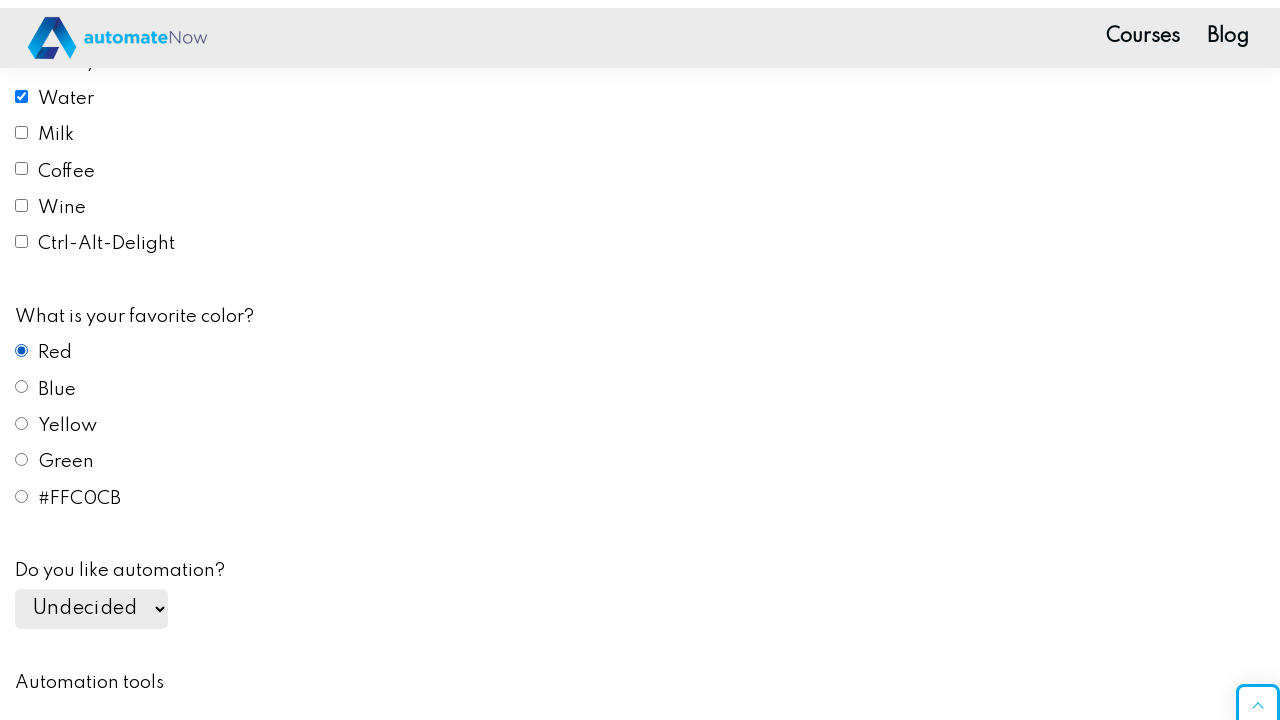

Filled message field with 'hello' on #message
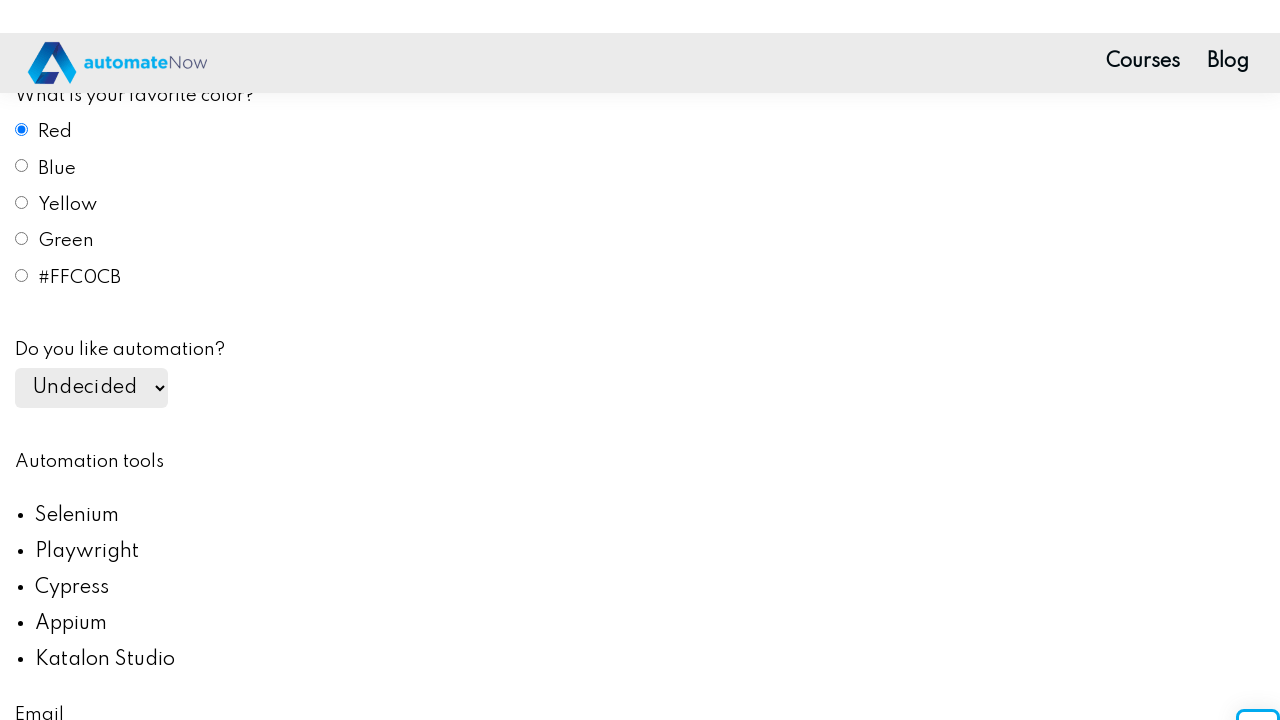

Clicked submit button to submit form at (108, 361) on #submit-btn
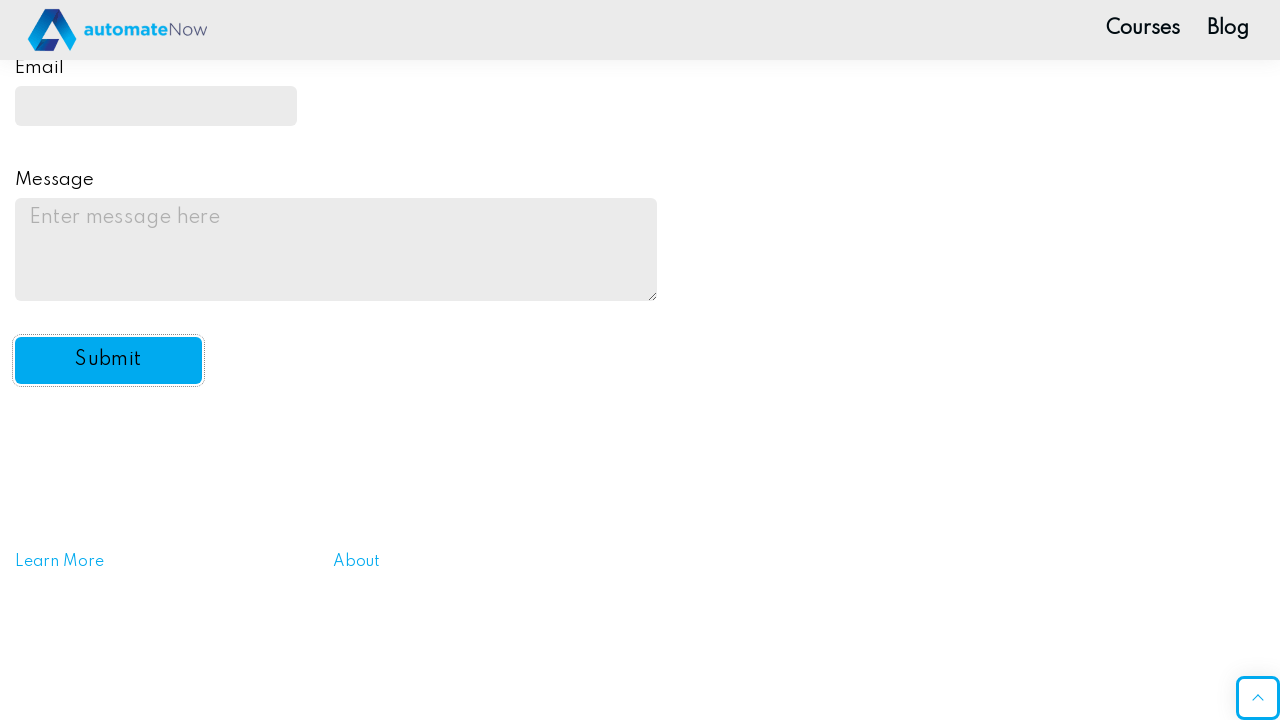

Set up dialog handler to accept alerts
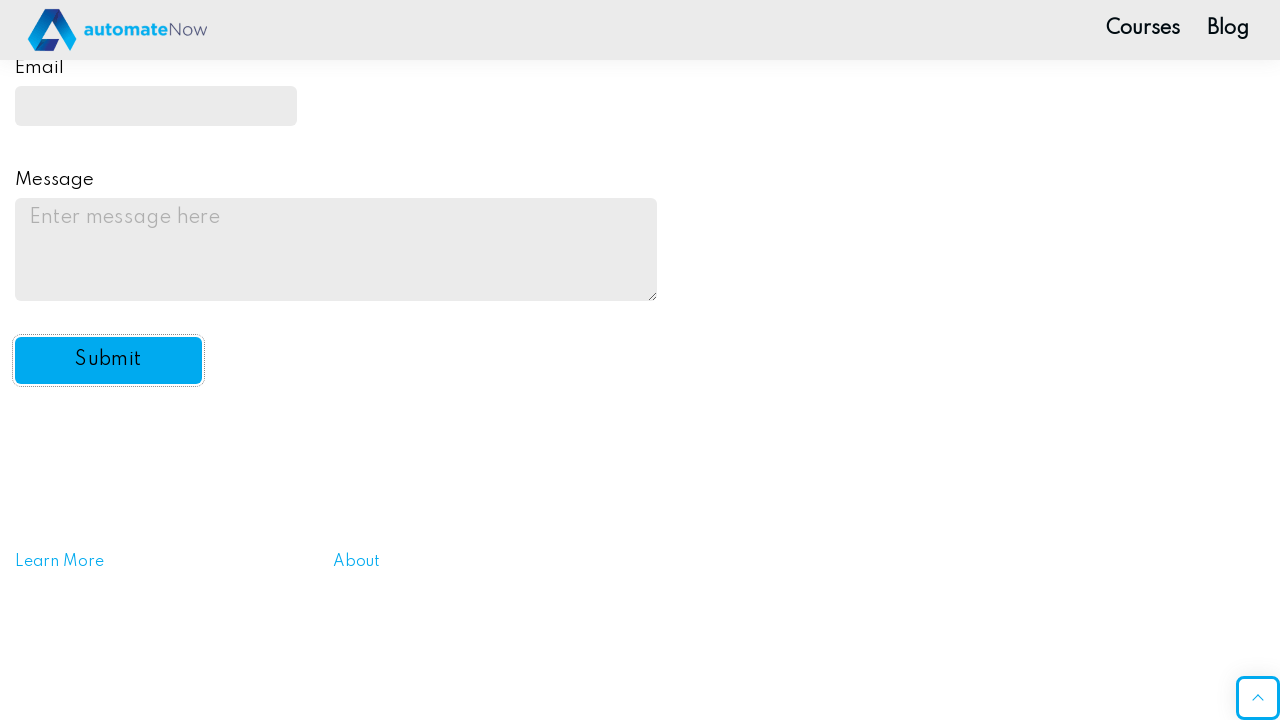

Waited for page to settle after alert acceptance
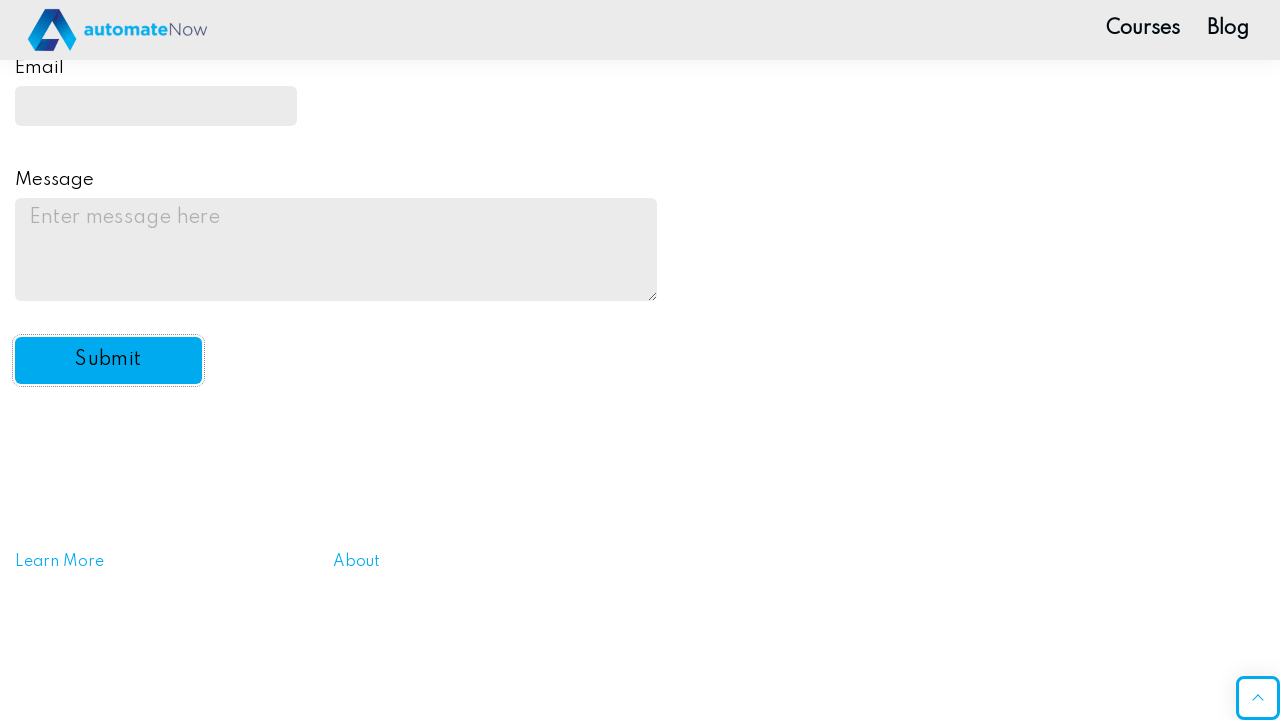

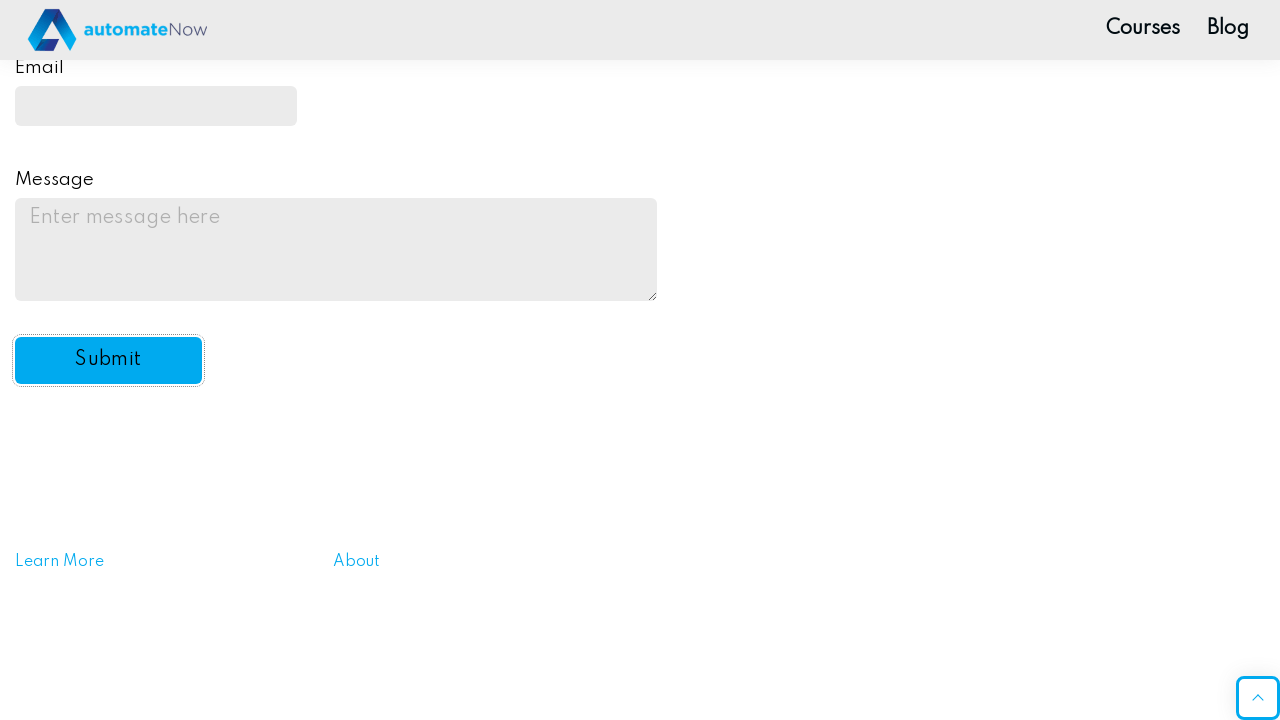